Tests cookie management functionality by reading existing cookies, adding a new language preference cookie, and verifying it was set correctly

Starting URL: https://www.cookiebot.com/en/demo

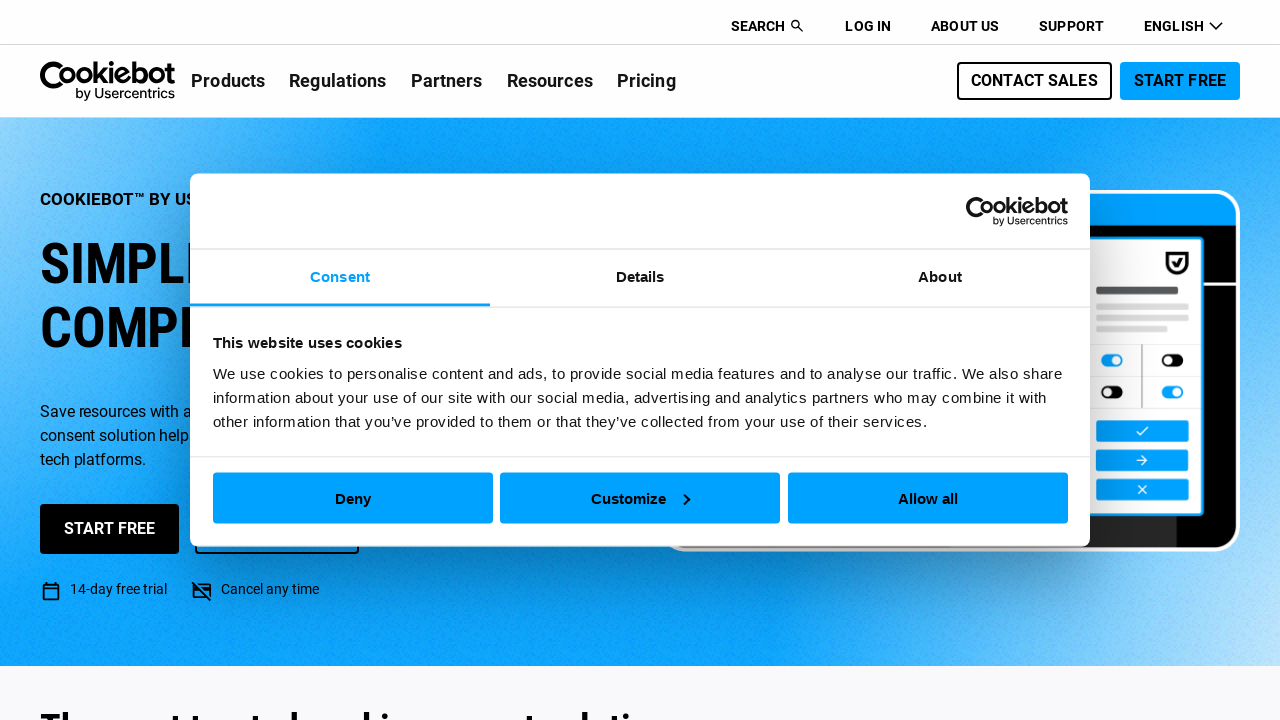

Retrieved all existing cookies from the context
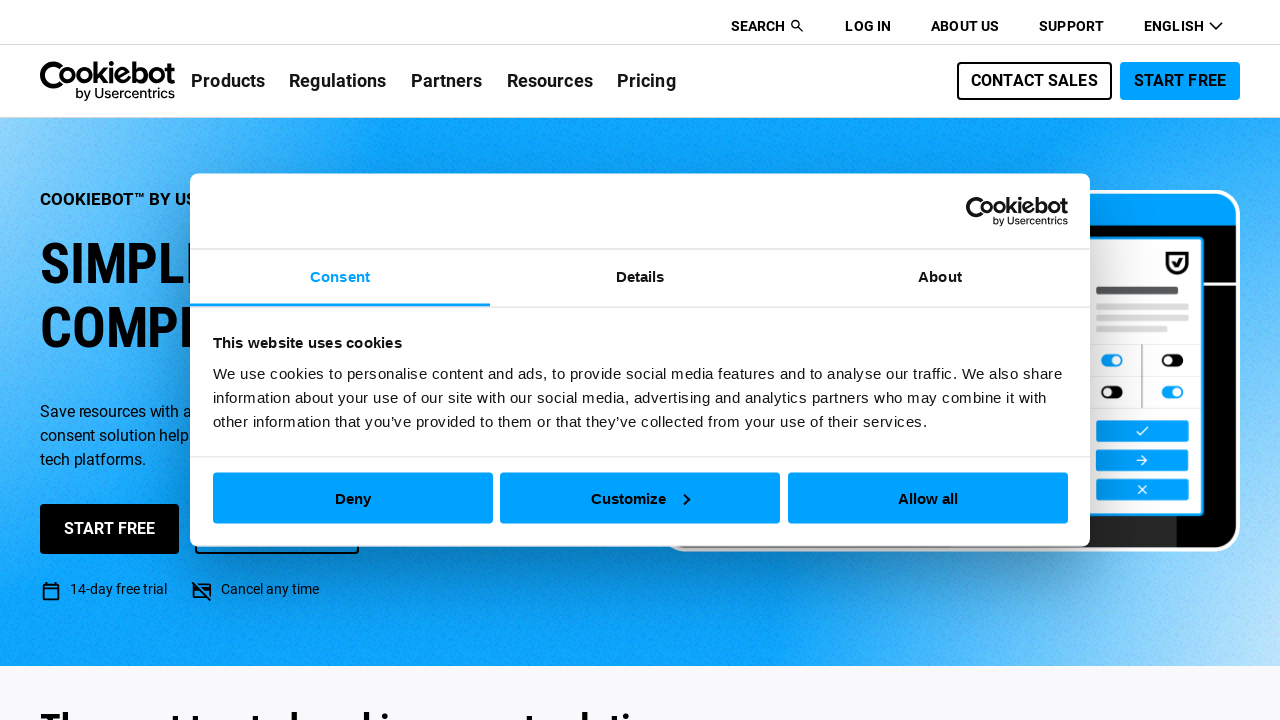

Added language preference cookie with value 'es' for domain .cookiebot.com
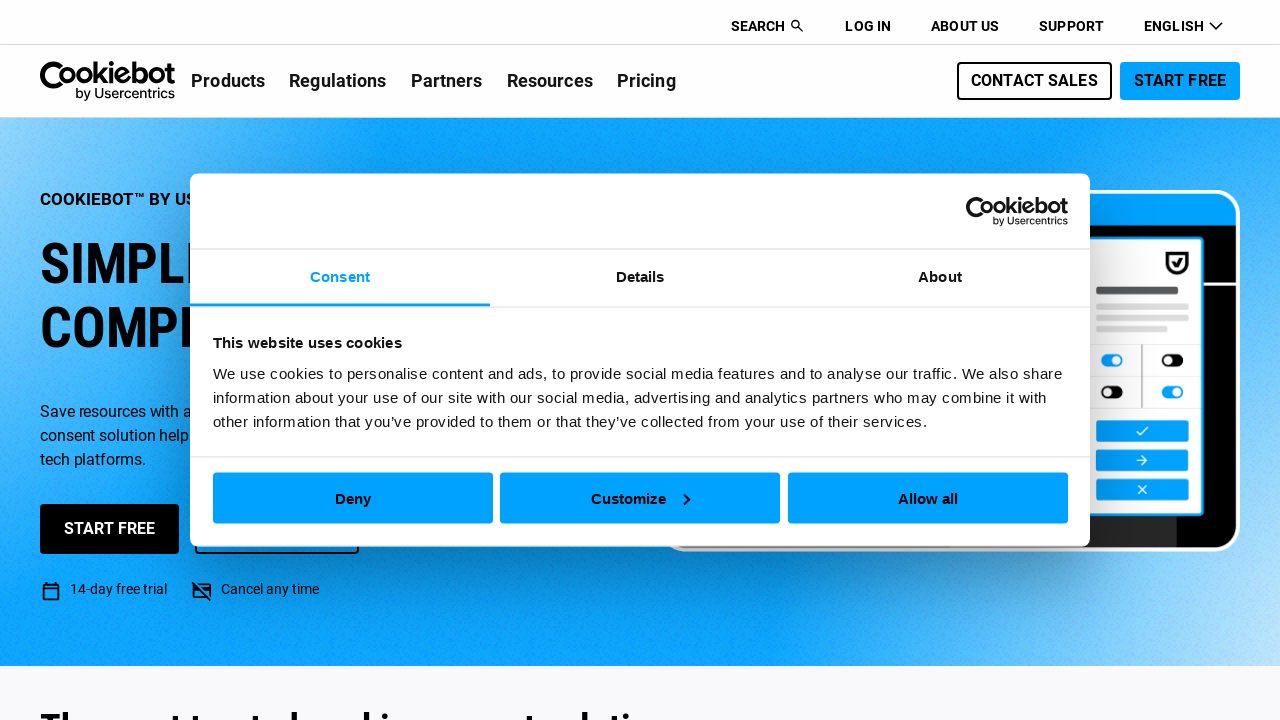

Reloaded page to apply the new cookie
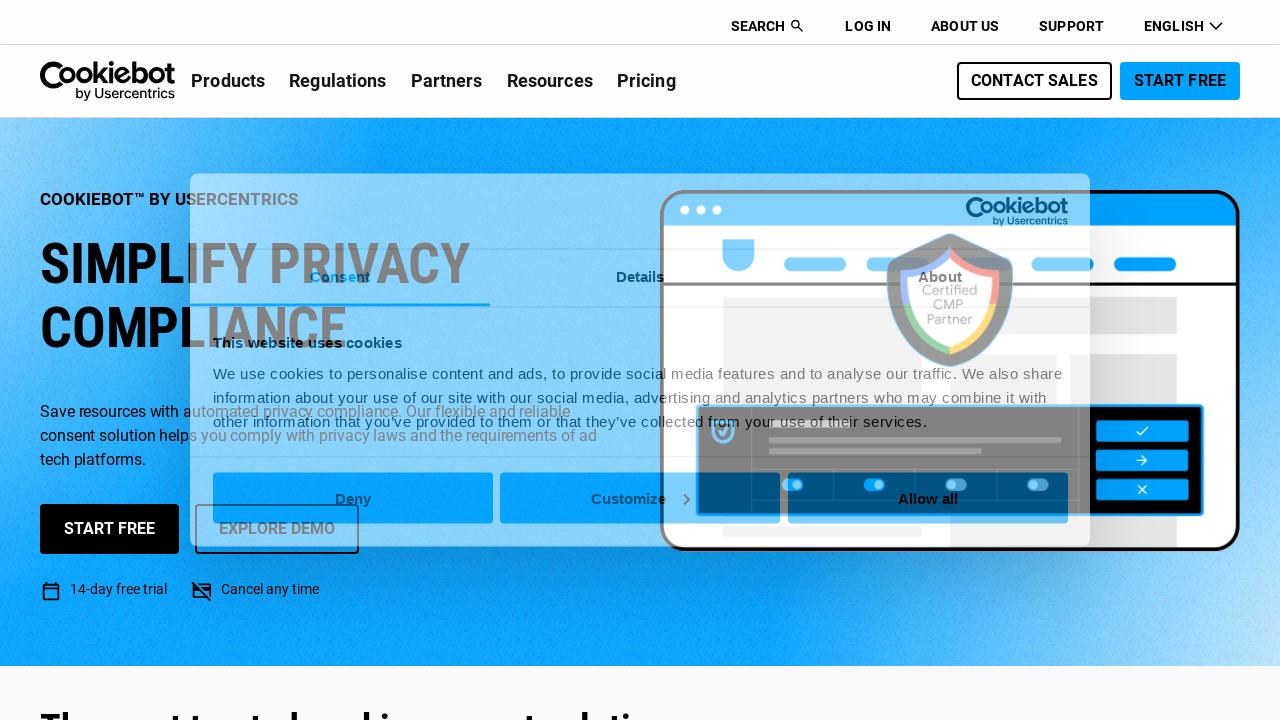

Retrieved all cookies to verify the language preference cookie was set
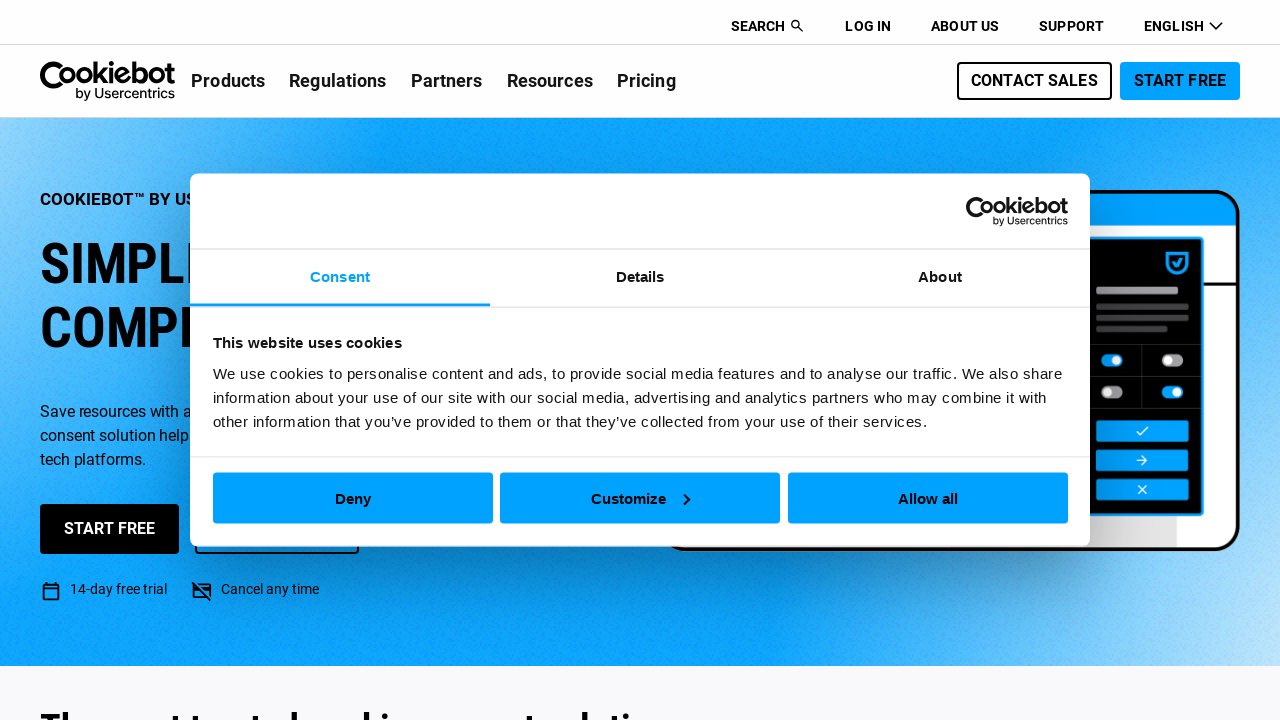

Verified language cookie was successfully set with value 'es'
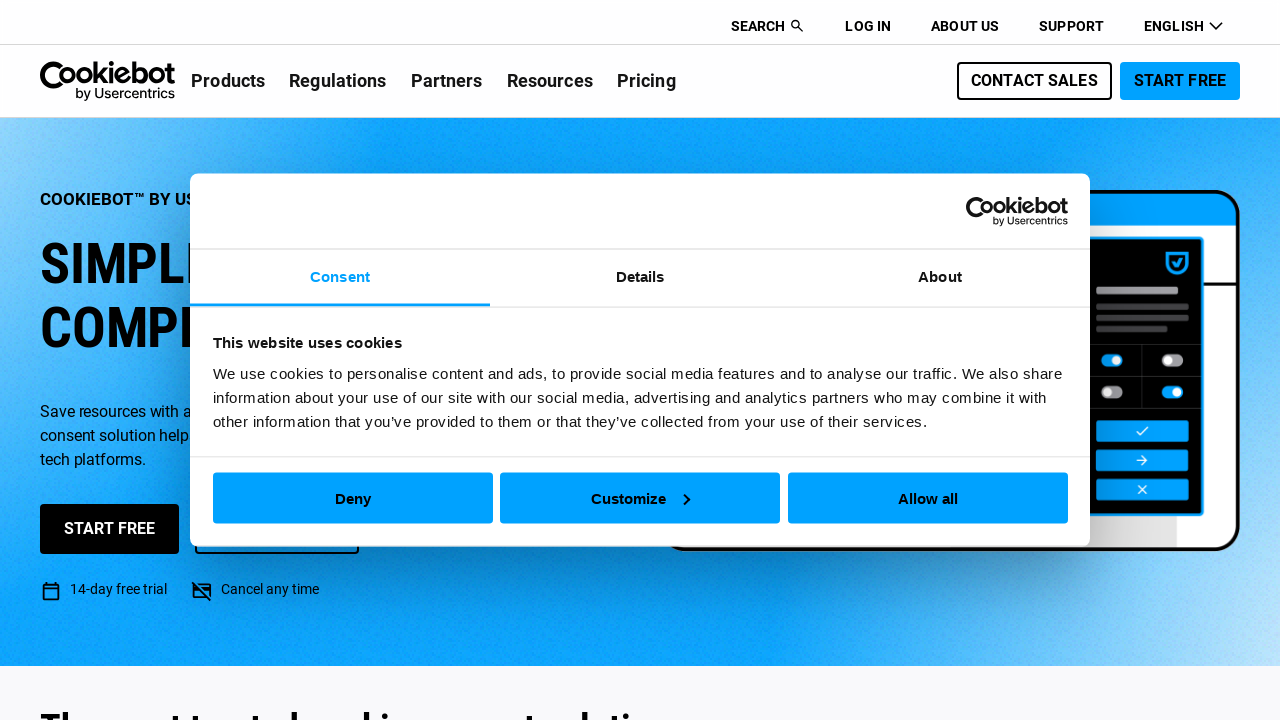

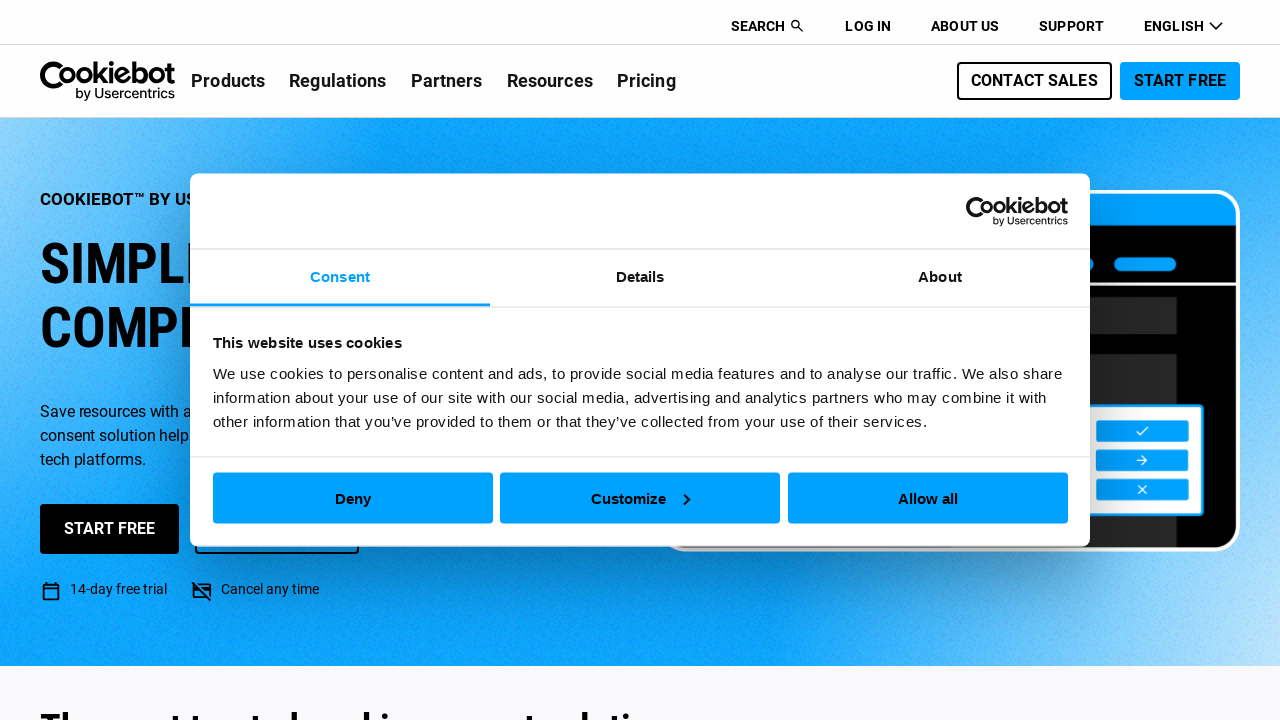